Tests the Cleveland Clinic website by navigating to the Locations & Directions page, then filtering locations by type and selecting "Hospitals" from the dropdown filter.

Starting URL: https://my.clevelandclinic.org/

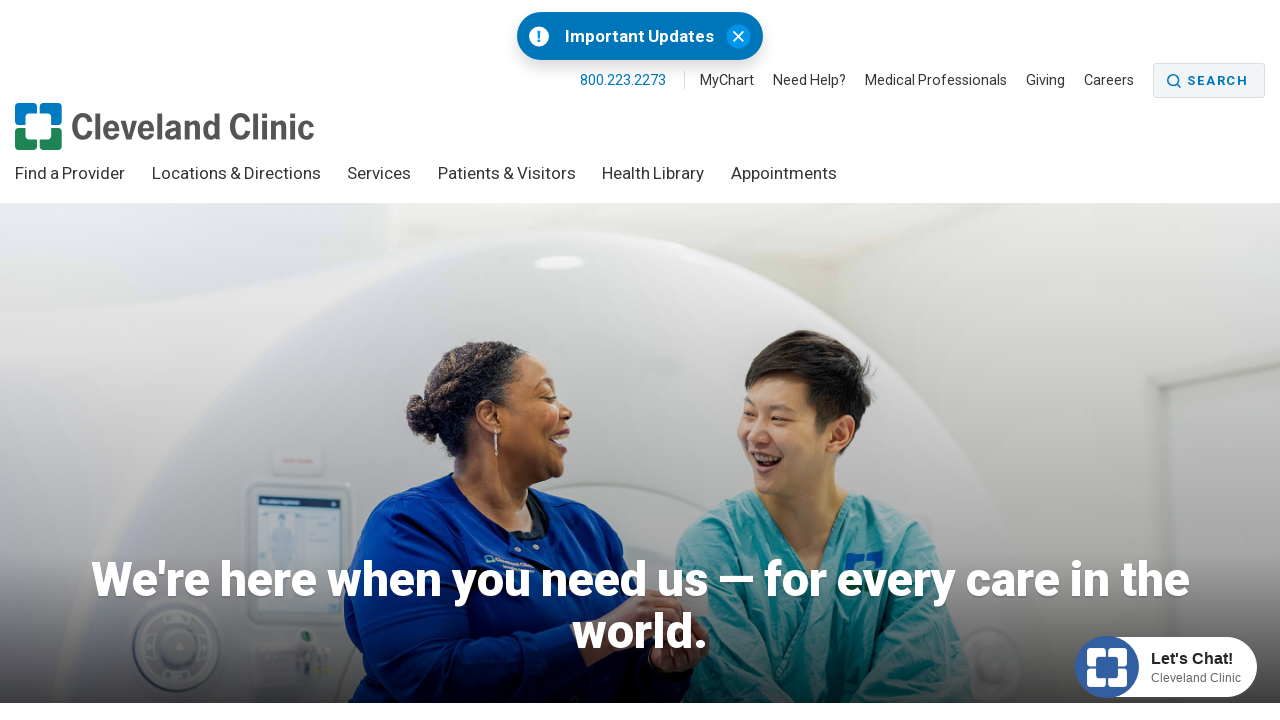

Clicked on 'Locations & Directions' link at (236, 179) on xpath=(//a[@href='/locations' and text()='Locations & Directions'])[2]
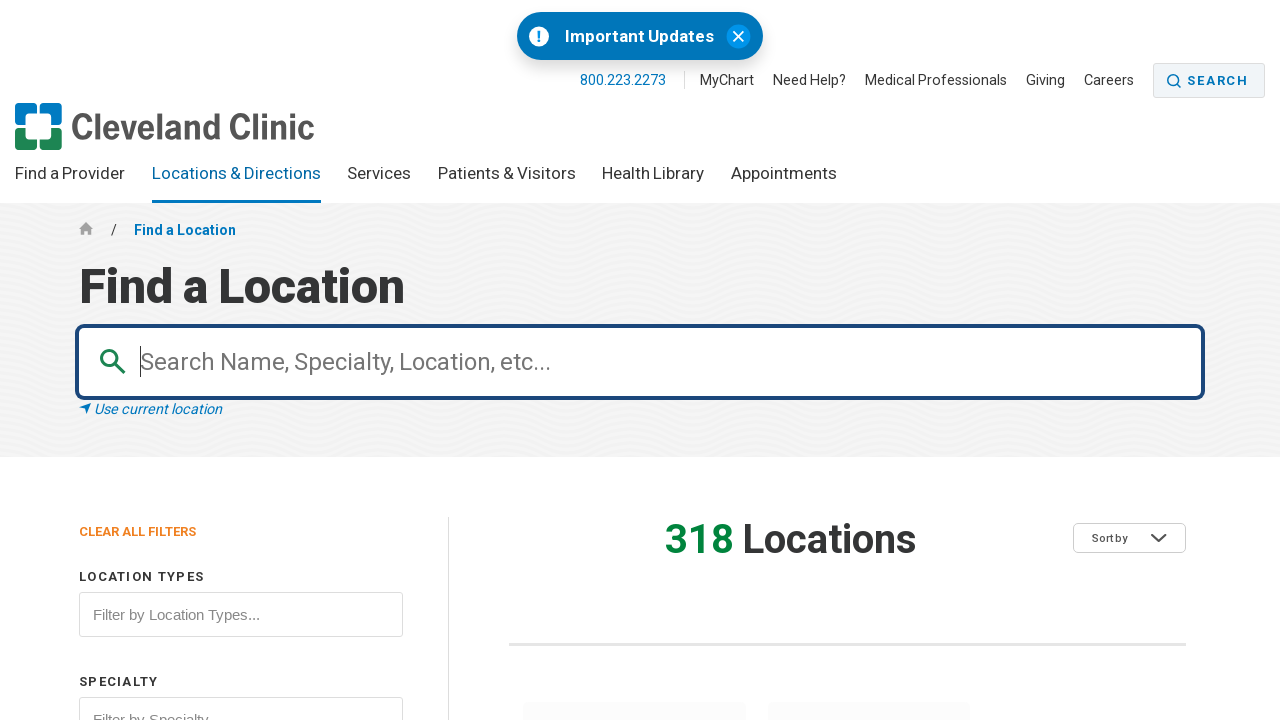

Locations page loaded with filter input visible
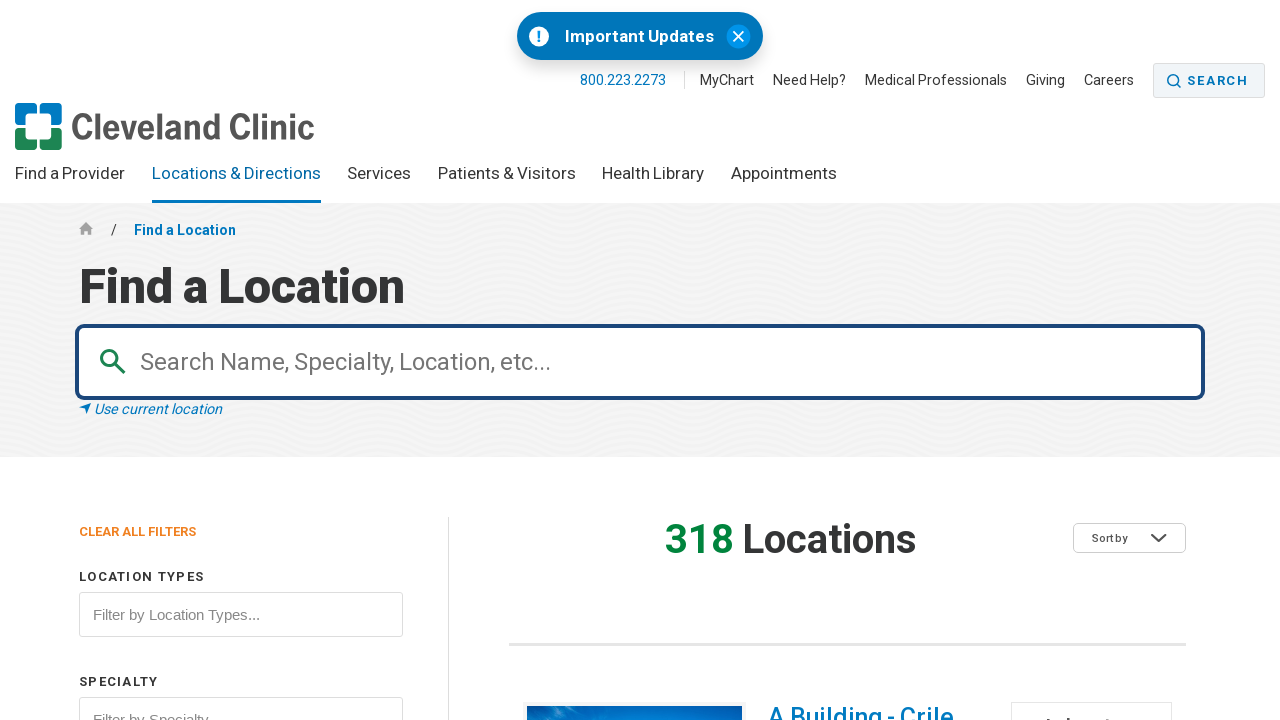

Clicked on location type filter input at (241, 614) on input[value='Filter by Location Types...']
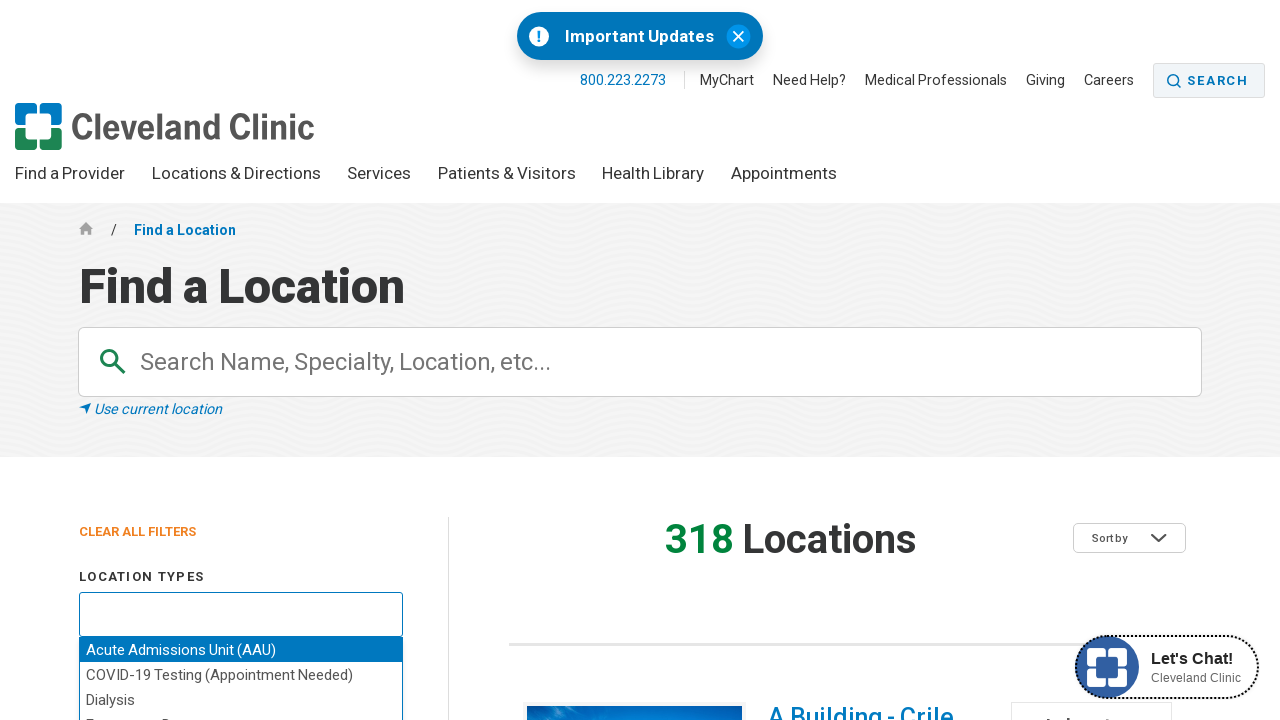

Typed 'hospitals' into the filter input on input[value='Filter by Location Types...']
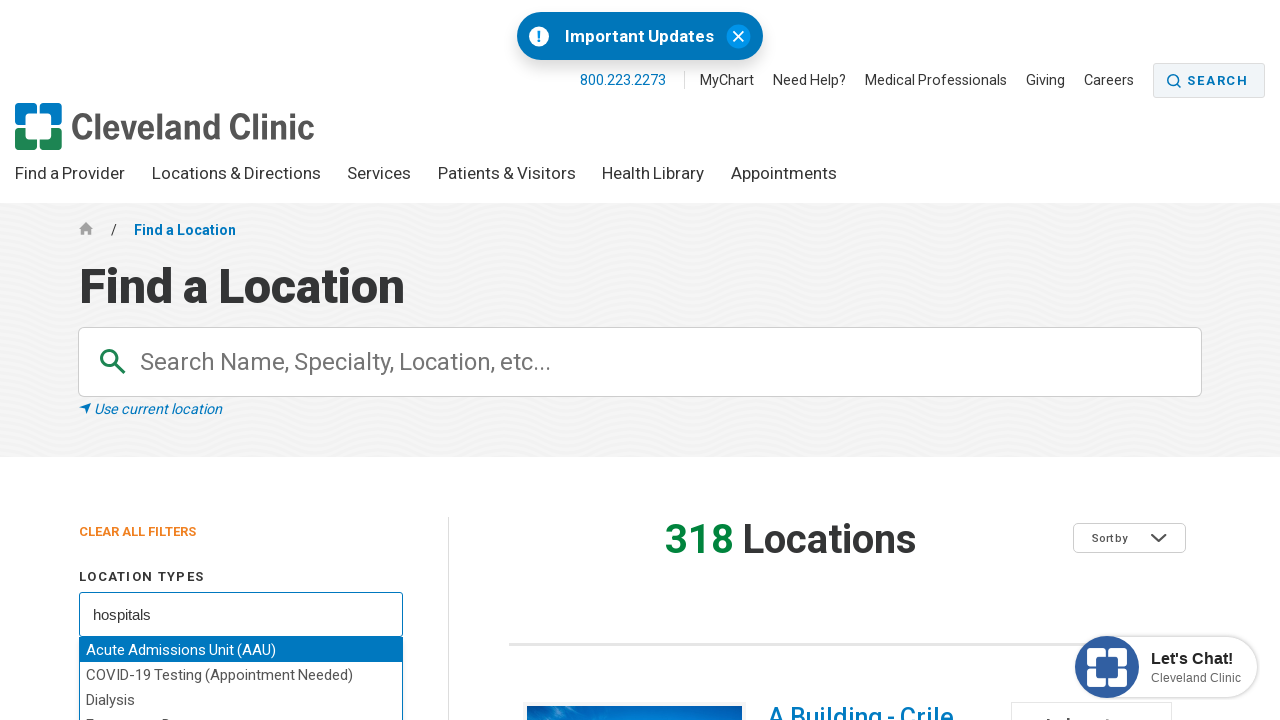

Dropdown list appeared with filtered options
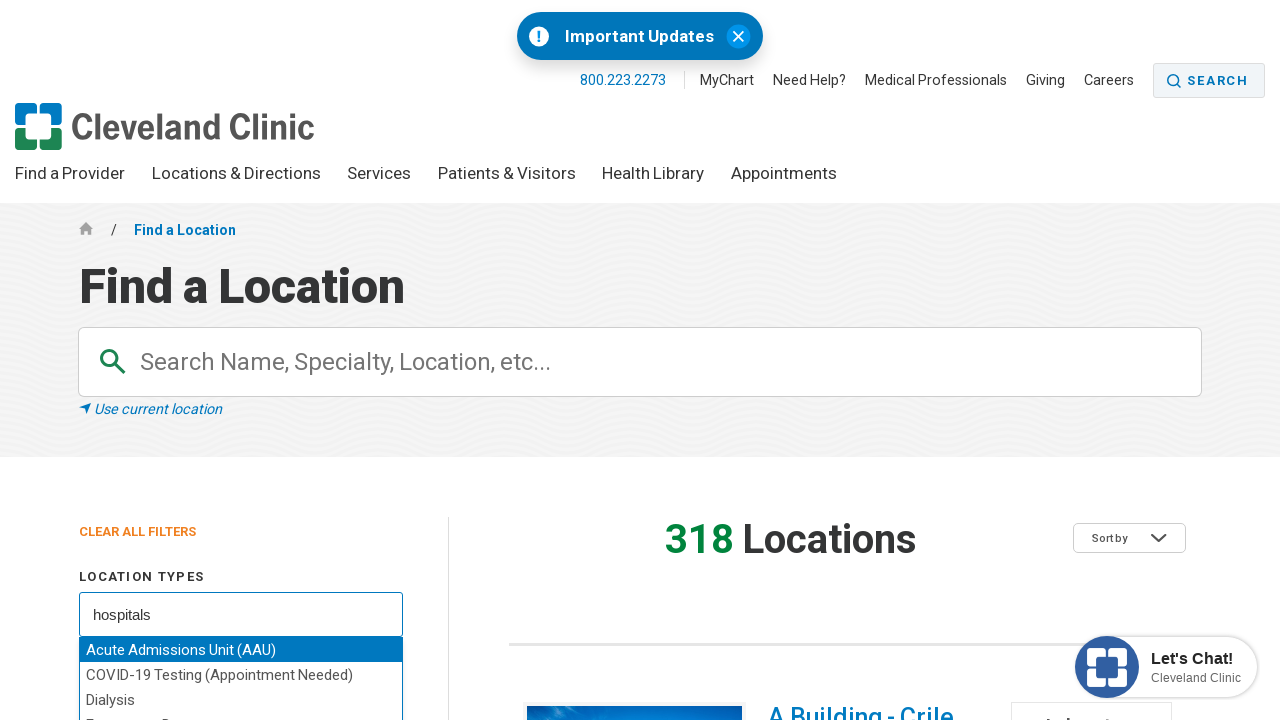

Selected 'Hospitals' from the location type dropdown filter at (241, 360) on xpath=//div[@id='types_chosen']/div/ul//li[contains(text(), 'Hospitals')]
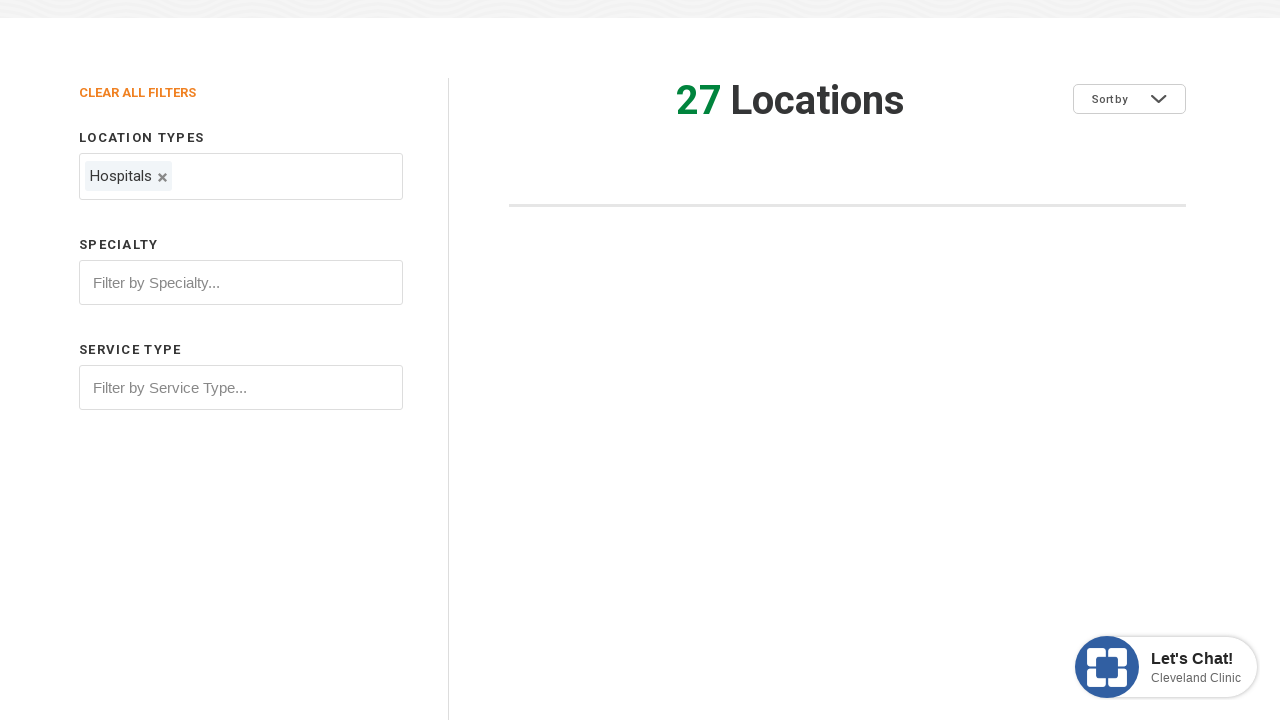

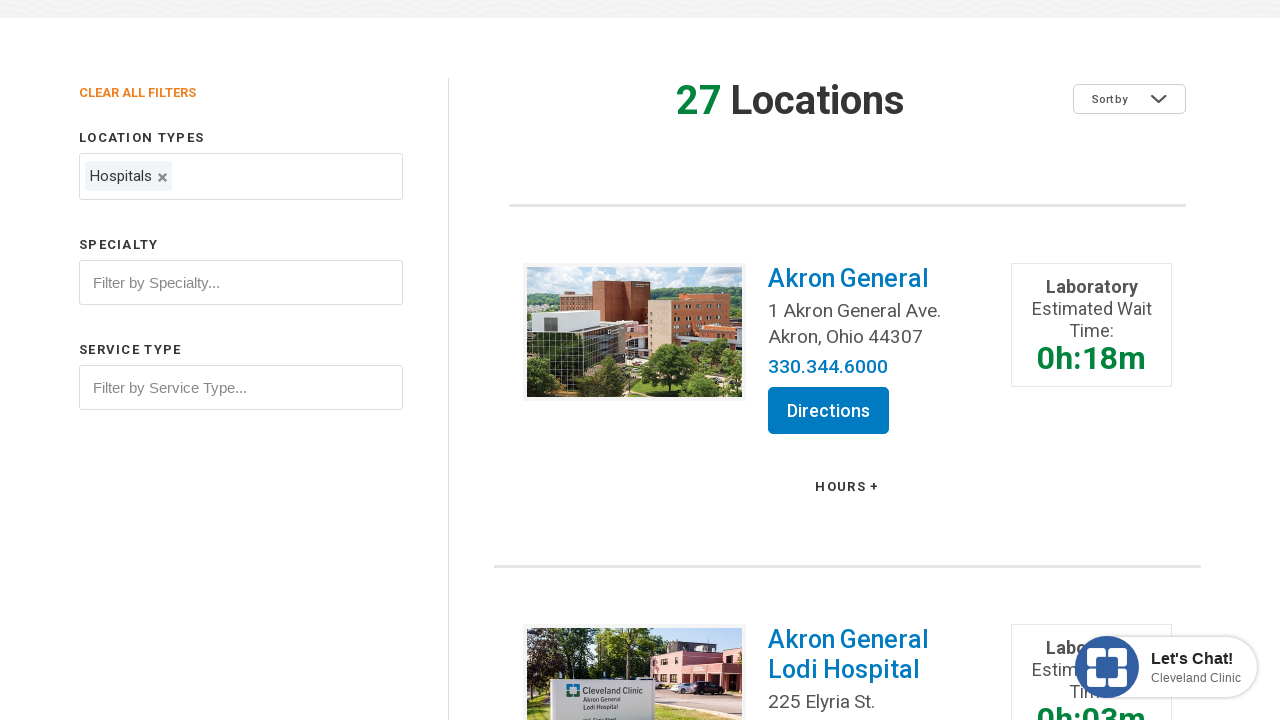